Tests window handling by clicking a link that opens a new tab, switching to the new tab to verify its title, then closing it and switching back to the parent window.

Starting URL: https://the-internet.herokuapp.com/abtest

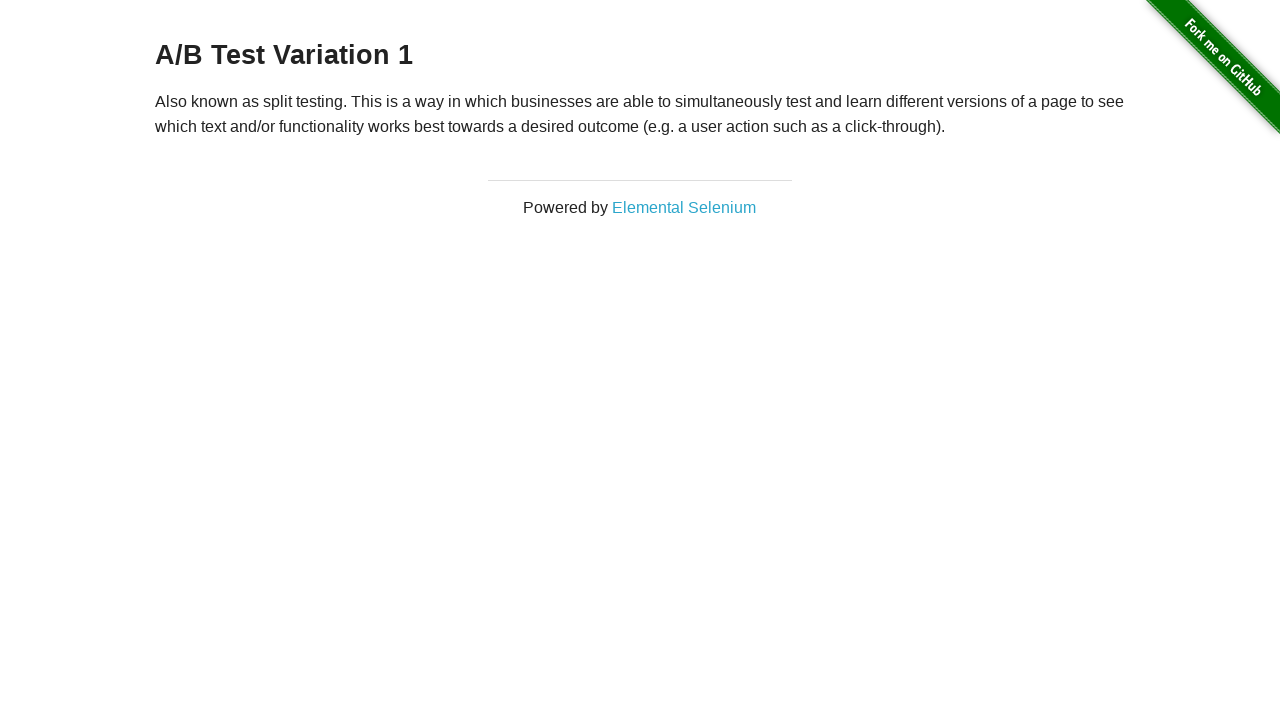

Clicked 'Elemental Selenium' link to open new tab at (684, 207) on text=Elemental Selenium
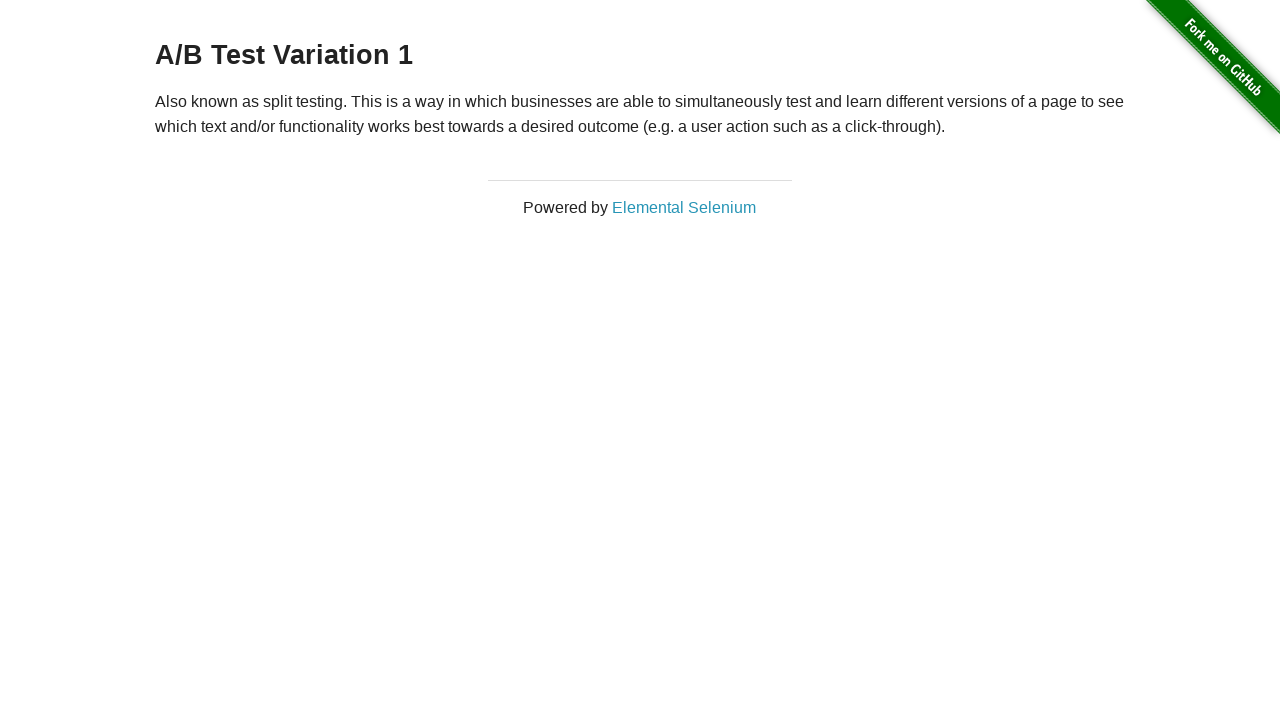

Captured new page/tab from context
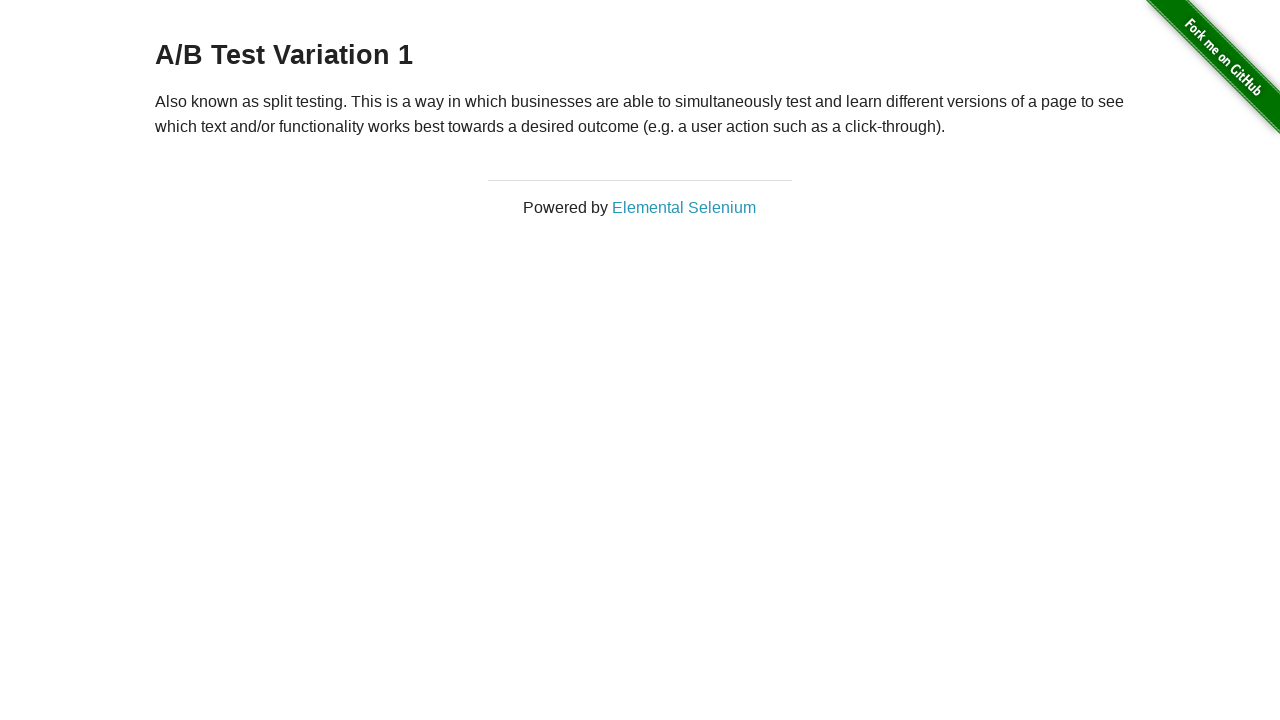

New page finished loading
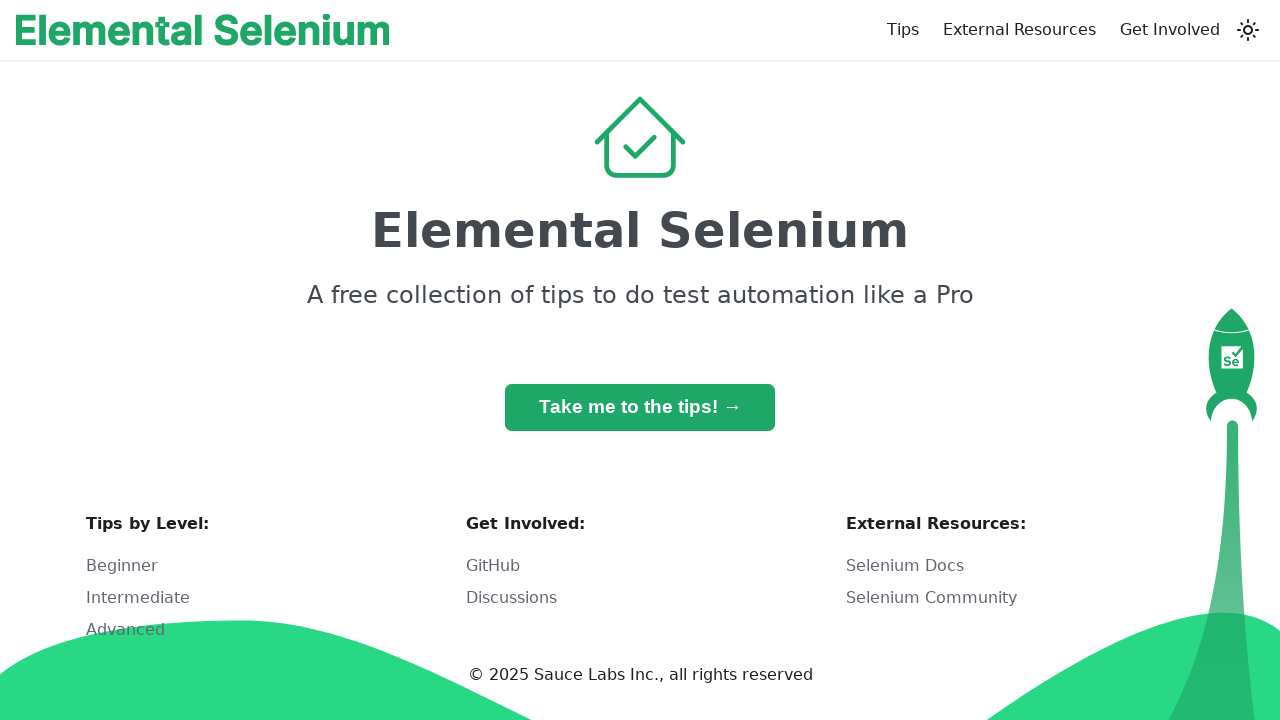

Verified new page title: Home | Elemental Selenium
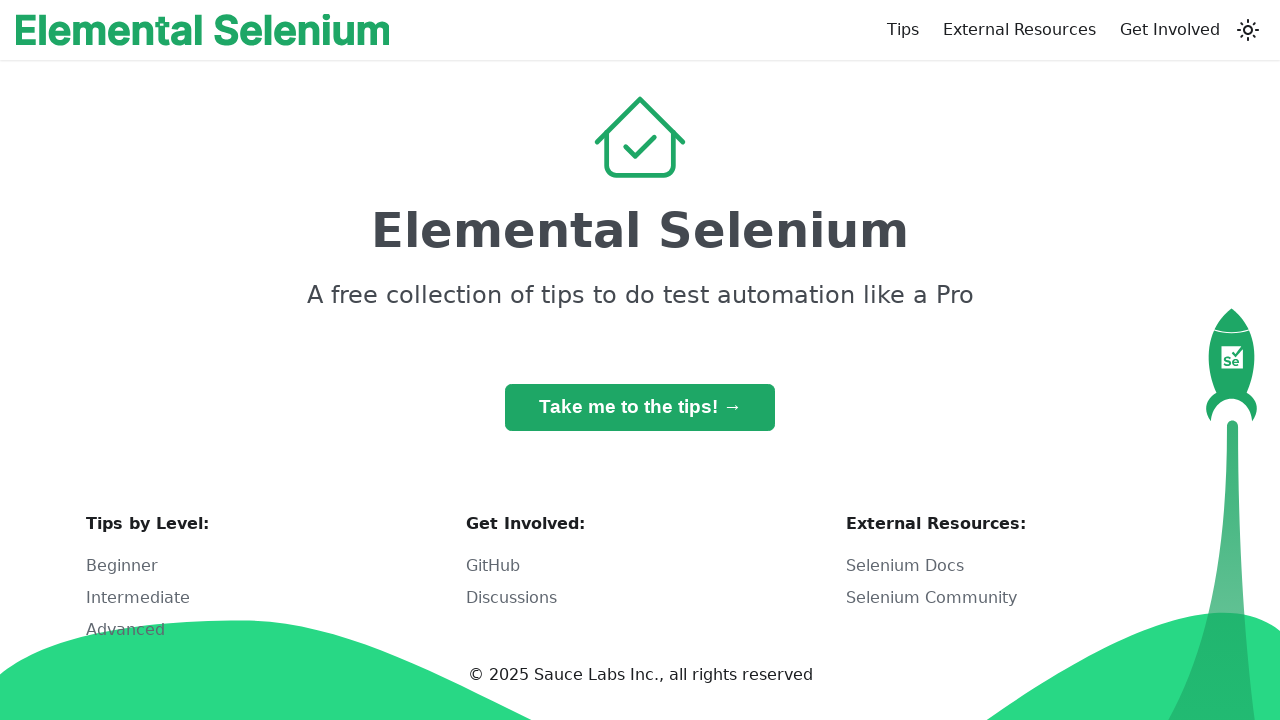

Closed the new tab
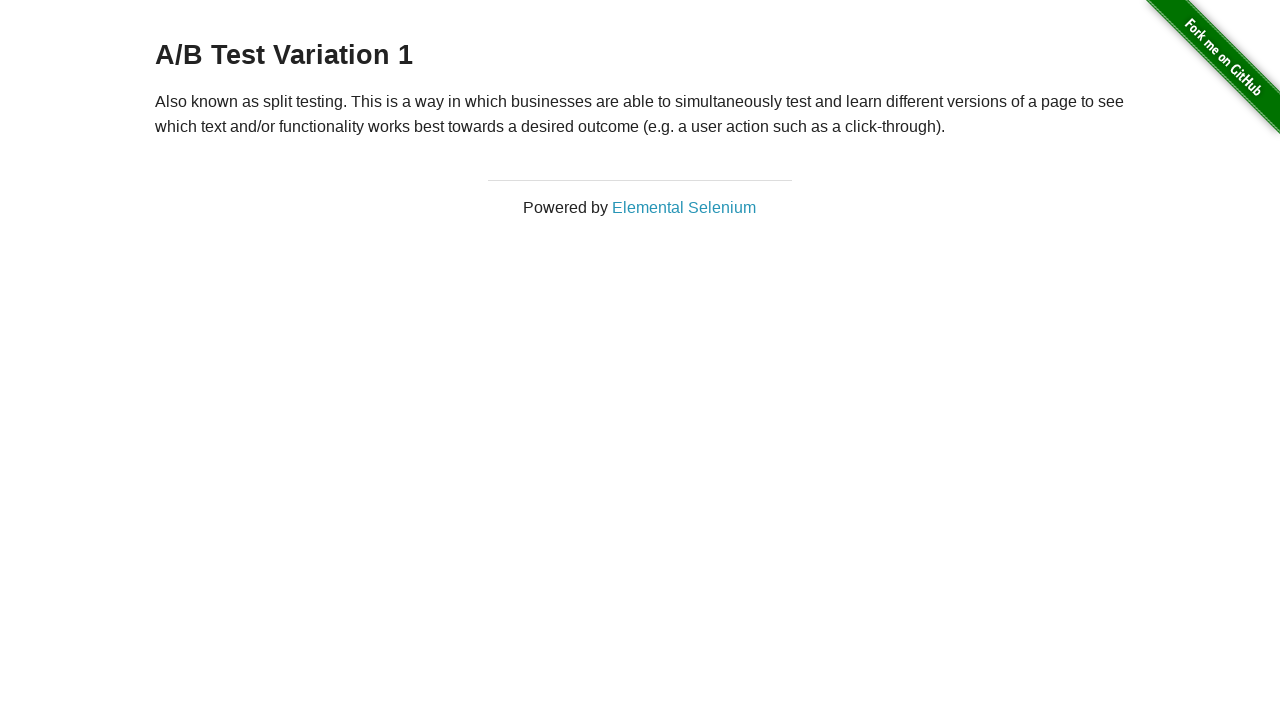

Confirmed return to original page by waiting for h3 element
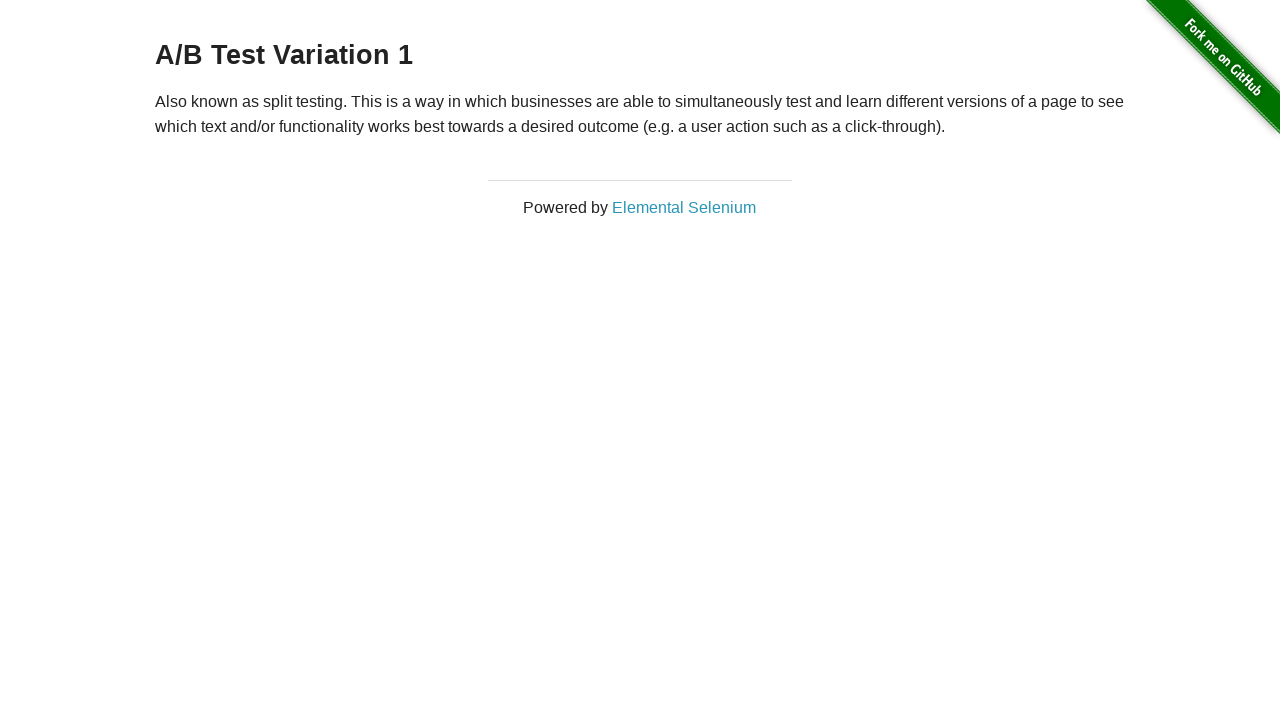

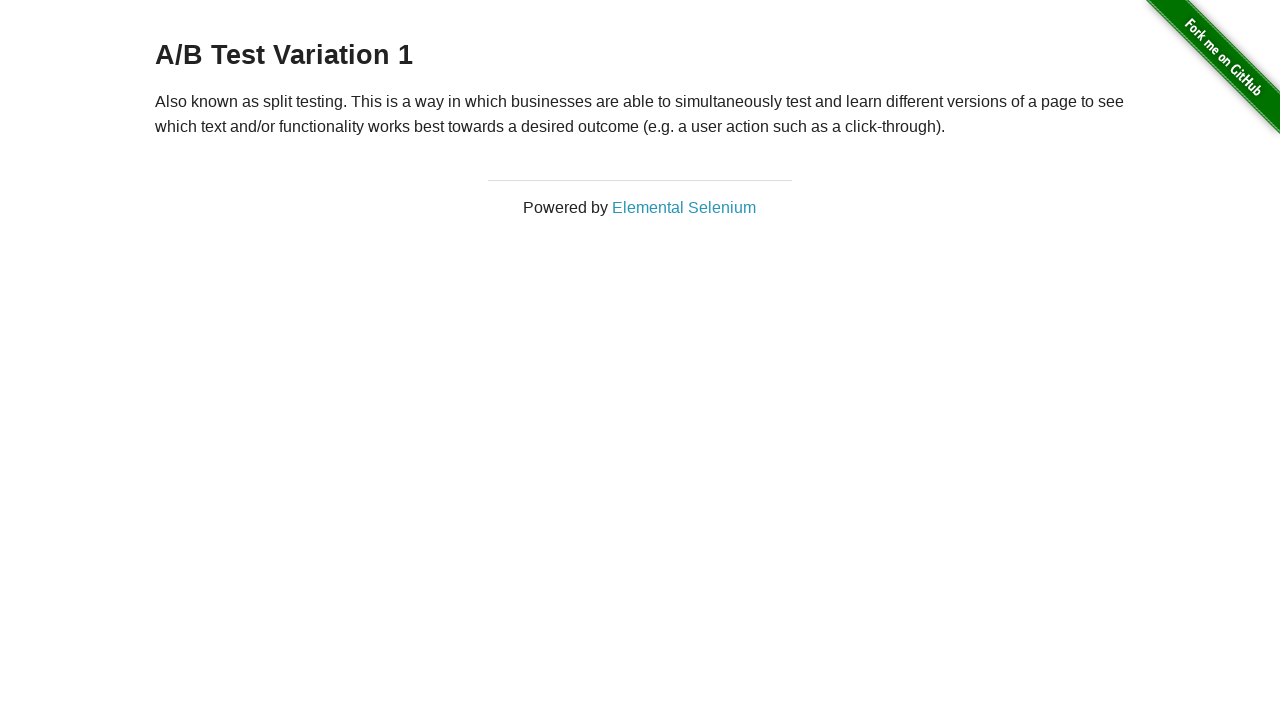